Tests iframe handling by switching to an iframe on the jQueryUI autocomplete demo page and entering text into the autocomplete input field.

Starting URL: https://jqueryui.com/autocomplete/

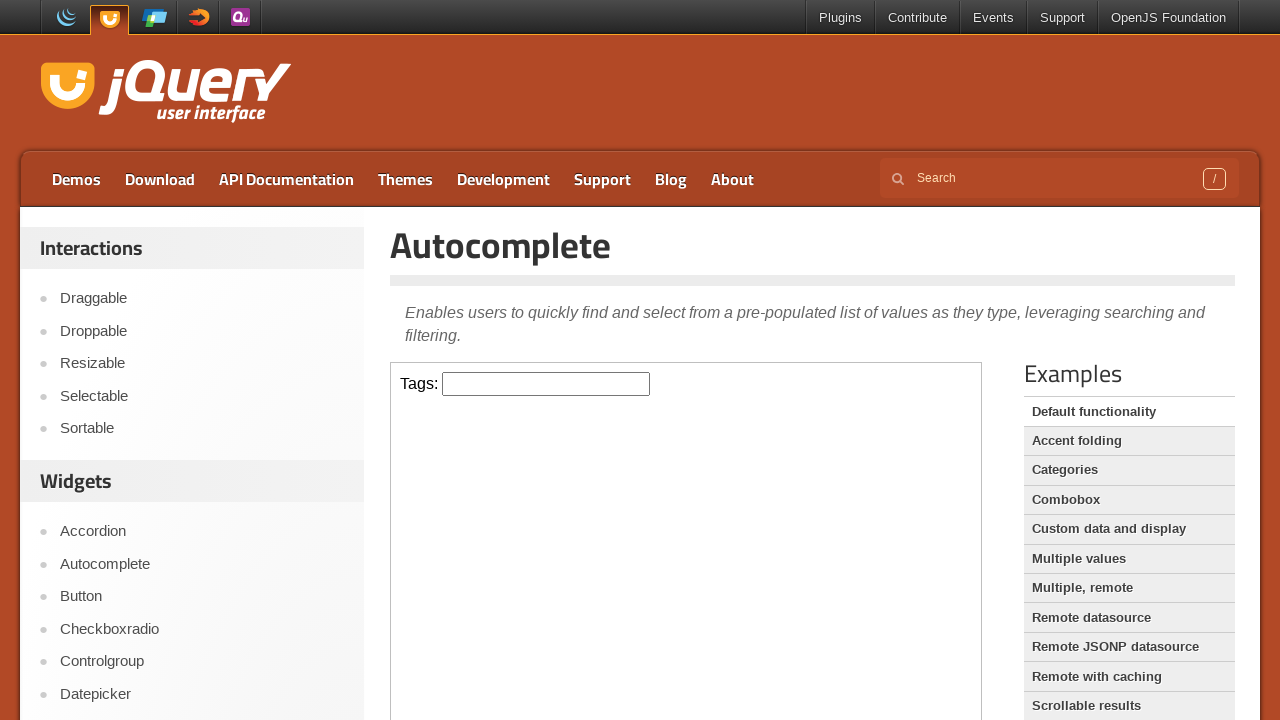

Located the demo iframe with class 'demo-frame'
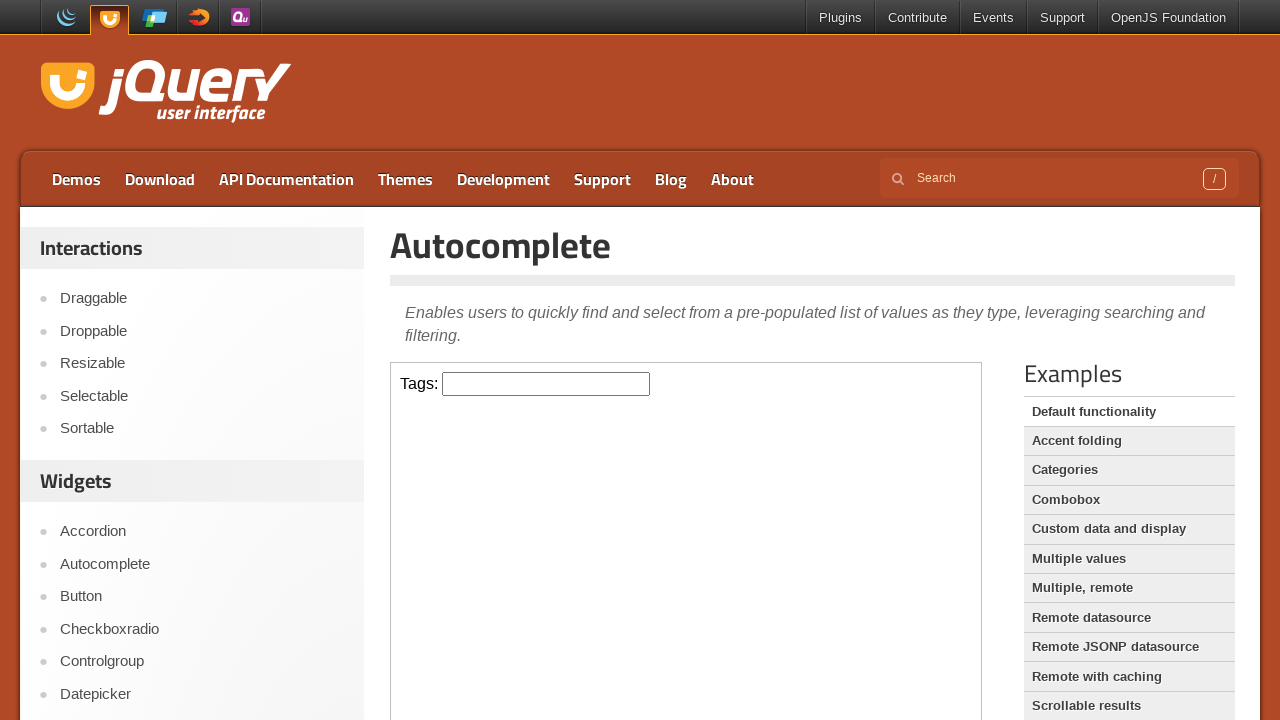

Filled autocomplete input field with 'Edden Jellis' on iframe.demo-frame >> internal:control=enter-frame >> #tags
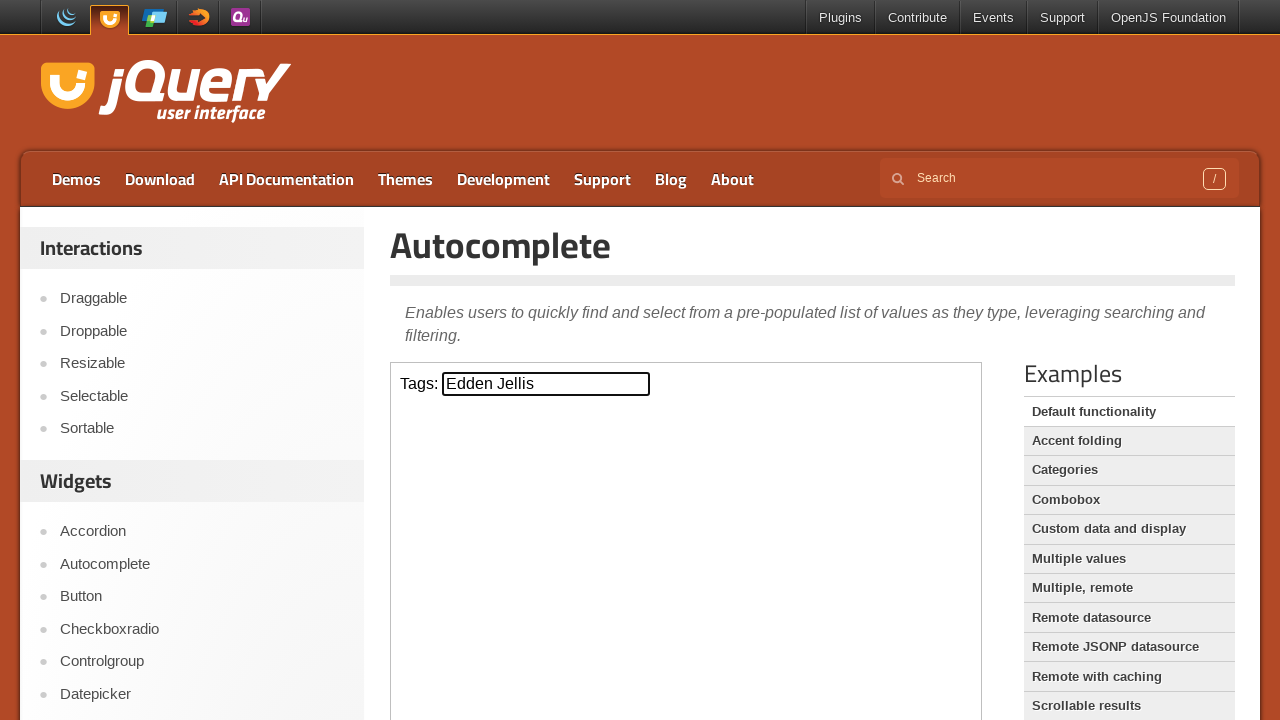

Waited 500ms for autocomplete suggestions to appear
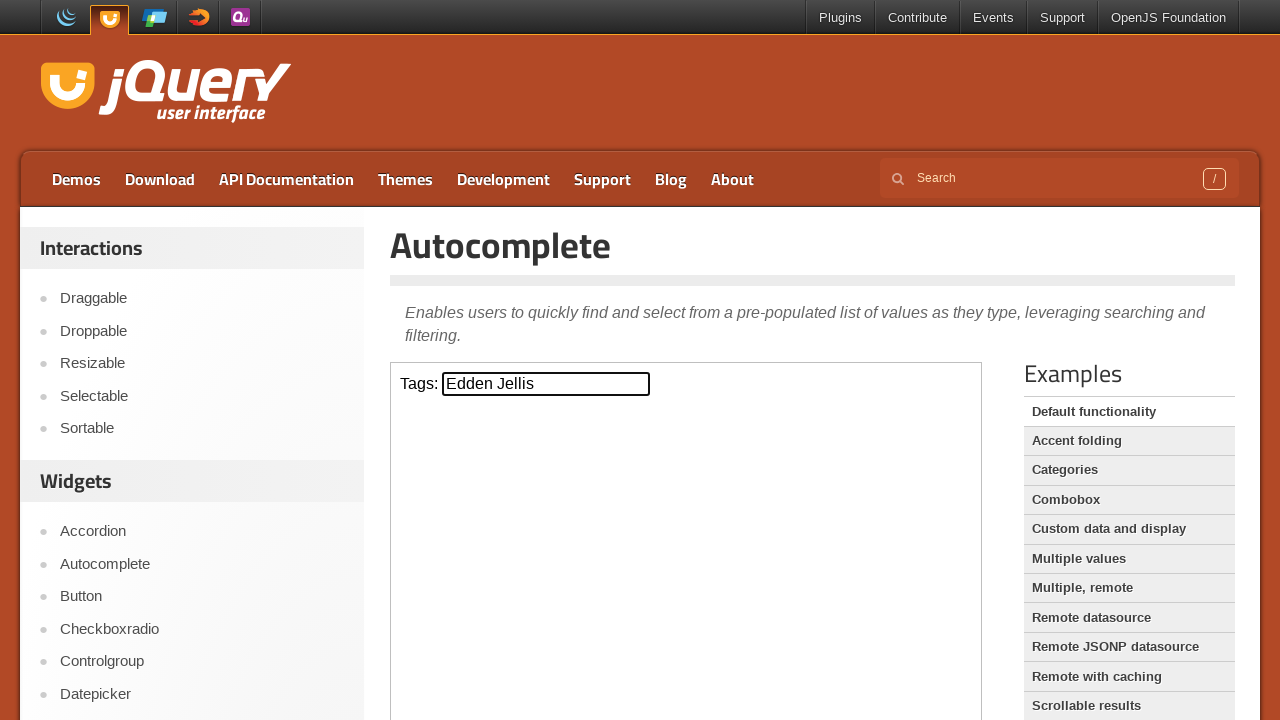

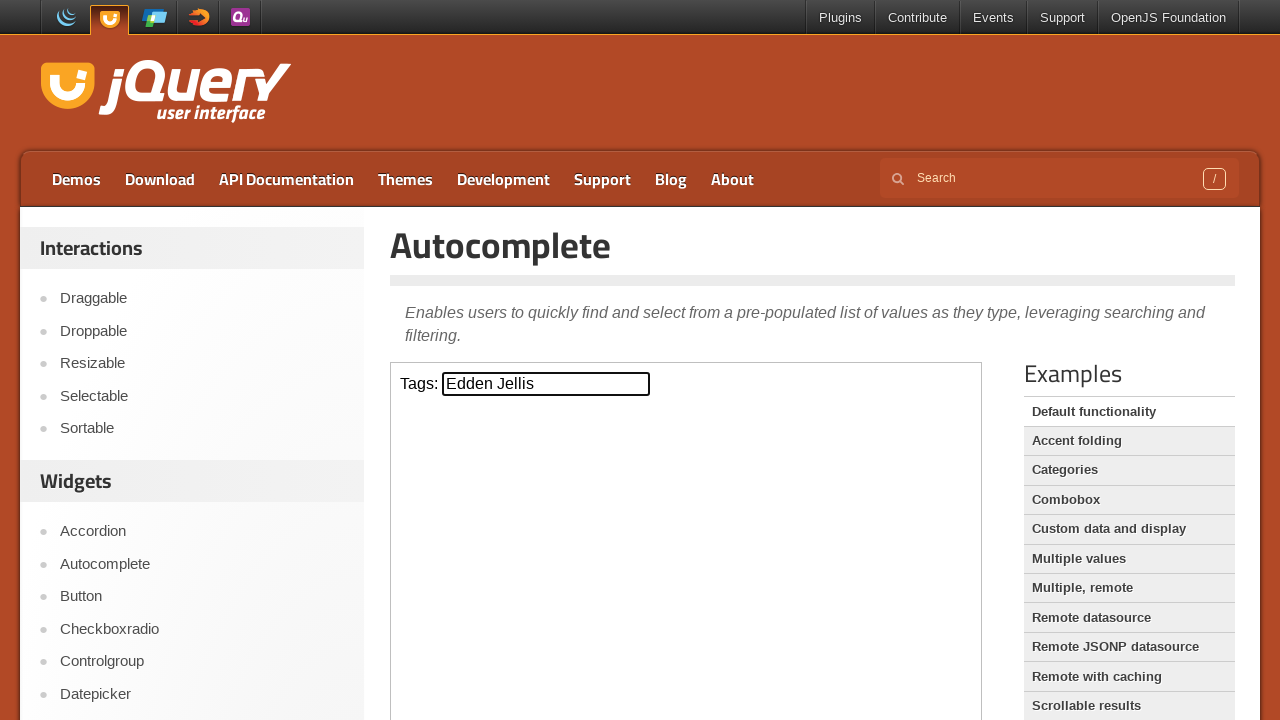